Fills out the leveling calculator form, clicks calculate, and verifies that the calculated Sanity result is displayed correctly

Starting URL: https://aceship.github.io/AN-EN-Tags/index.html

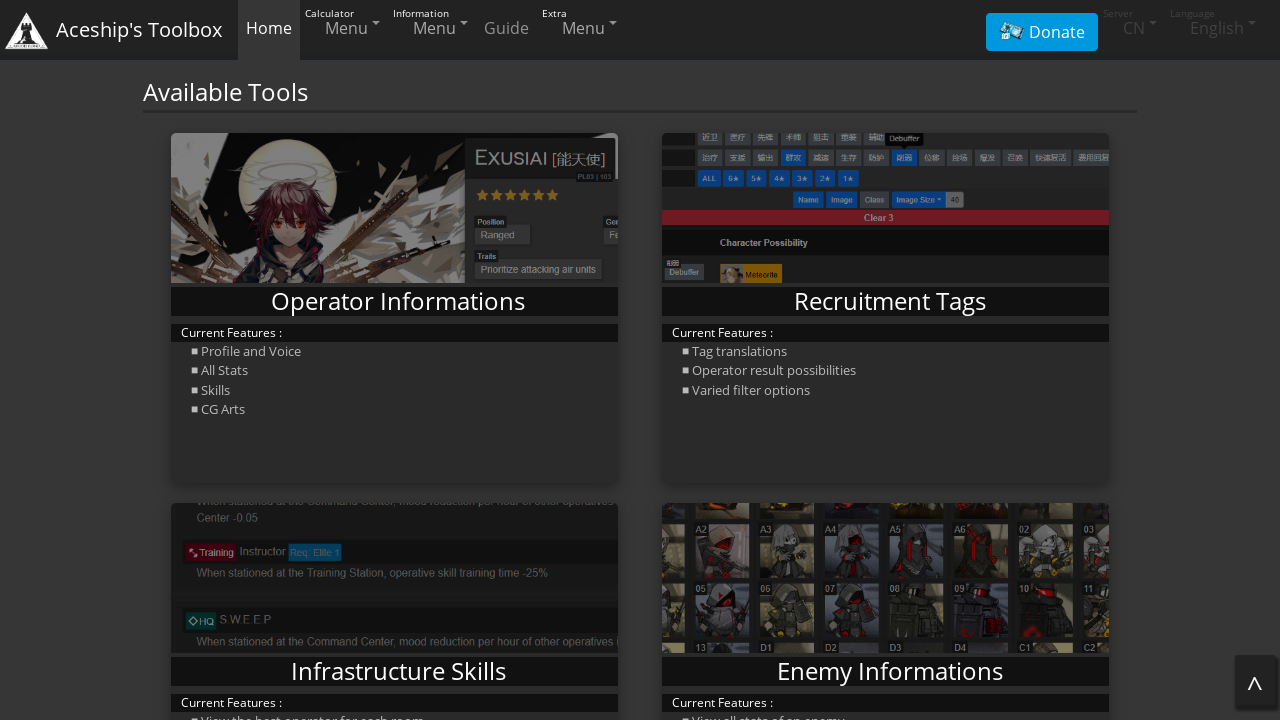

Clicked region dropdown at (344, 28) on #regionDropdown
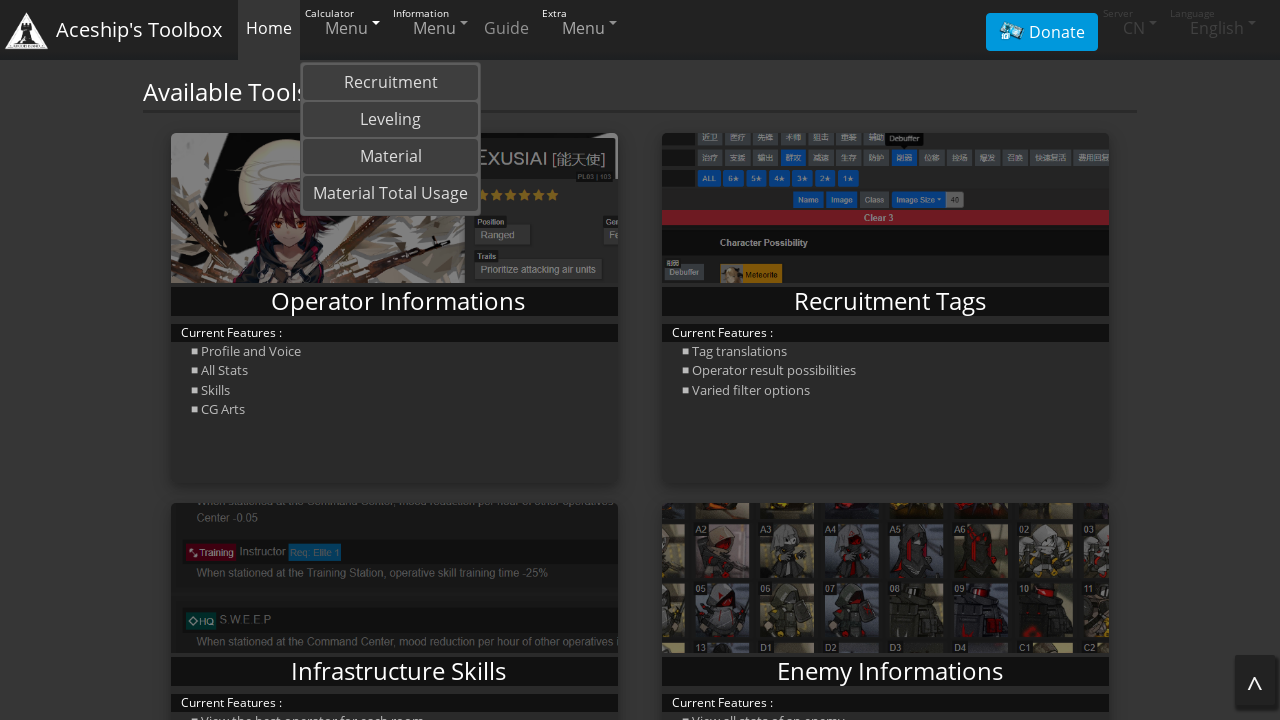

Selected Leveling section at (390, 120) on text=Leveling
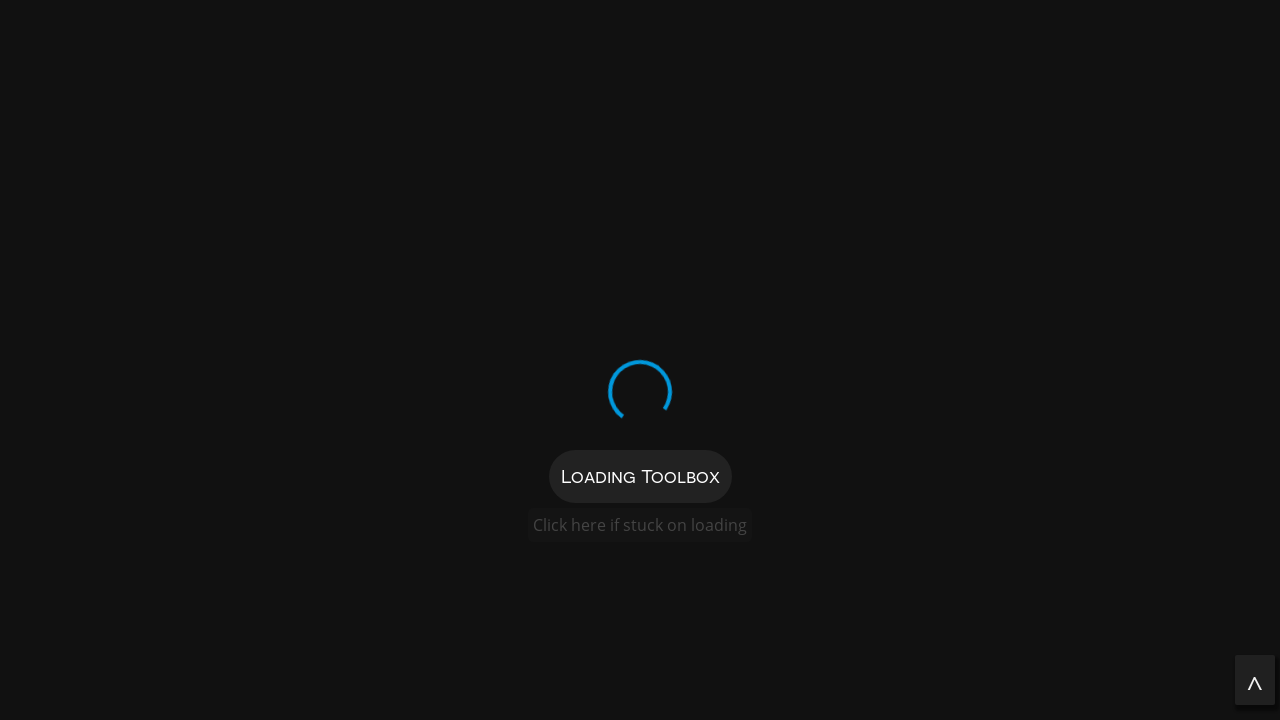

Selected Rarity 6 on #star
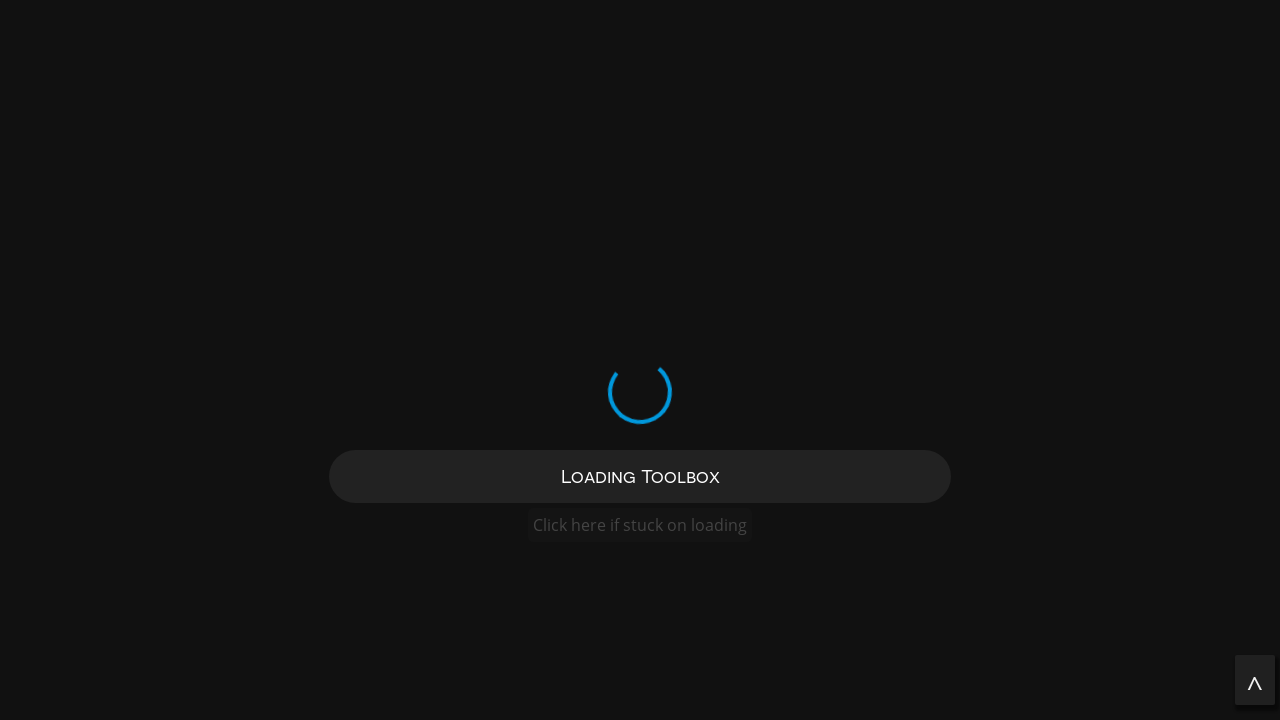

Selected Current Elite 0 on #current-evolve
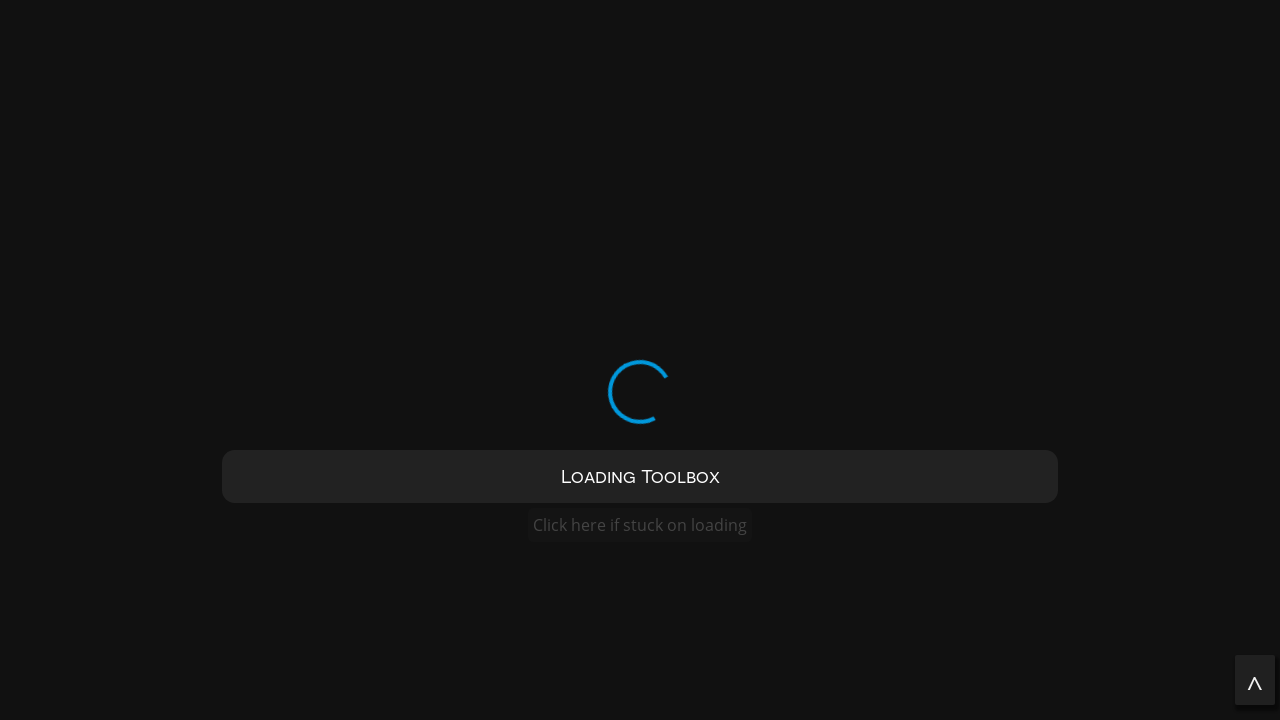

Selected Target Elite 2 on #target-evolve
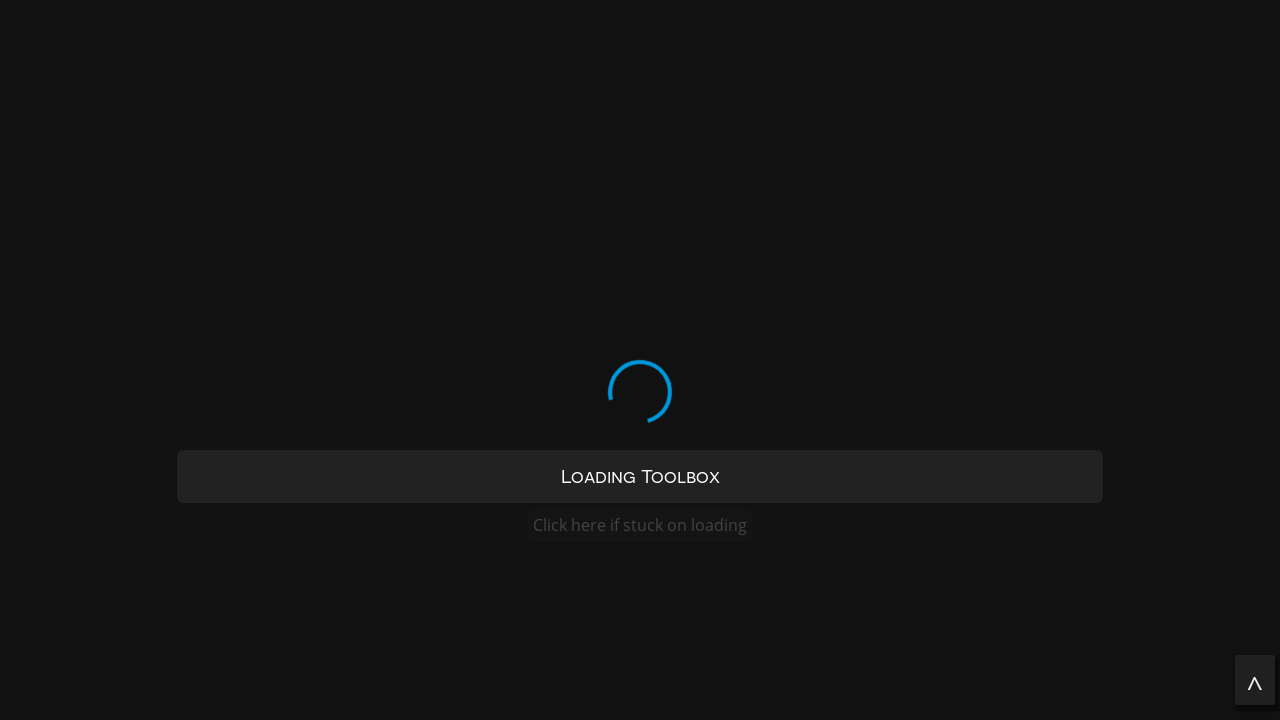

Filled Current Level with 1 on #current-level
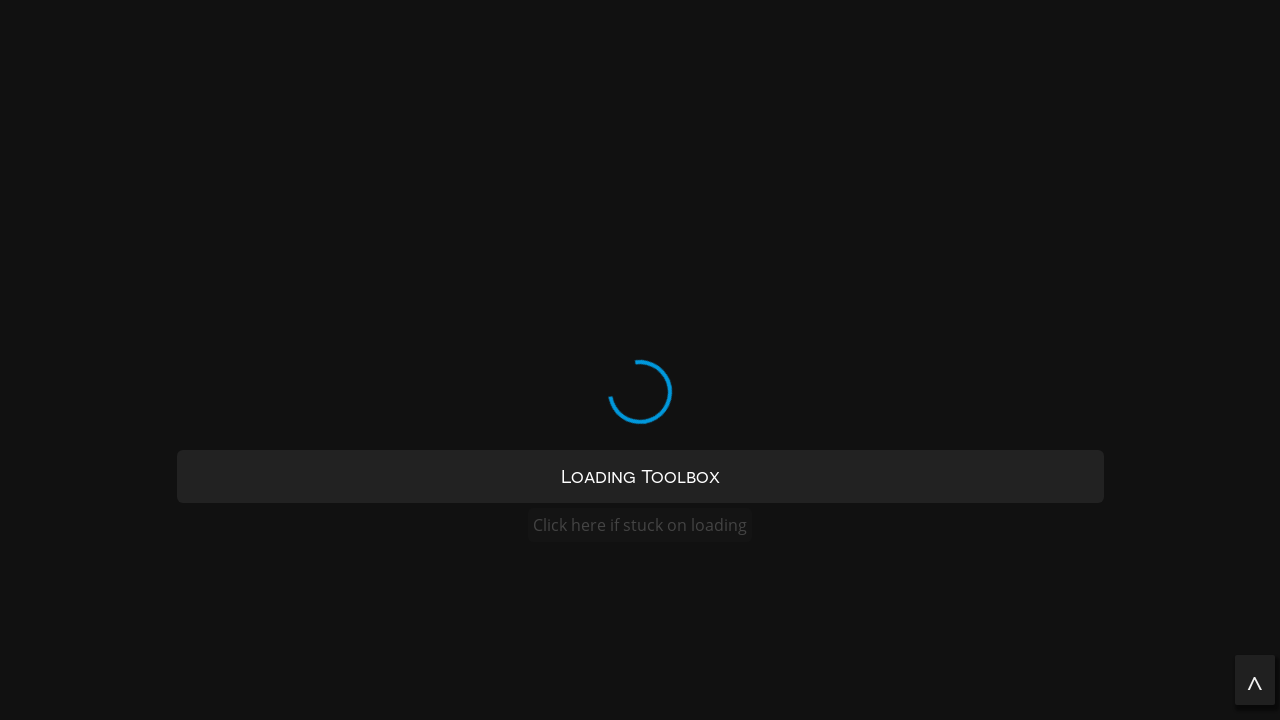

Filled Target Level with 90 on #target-level
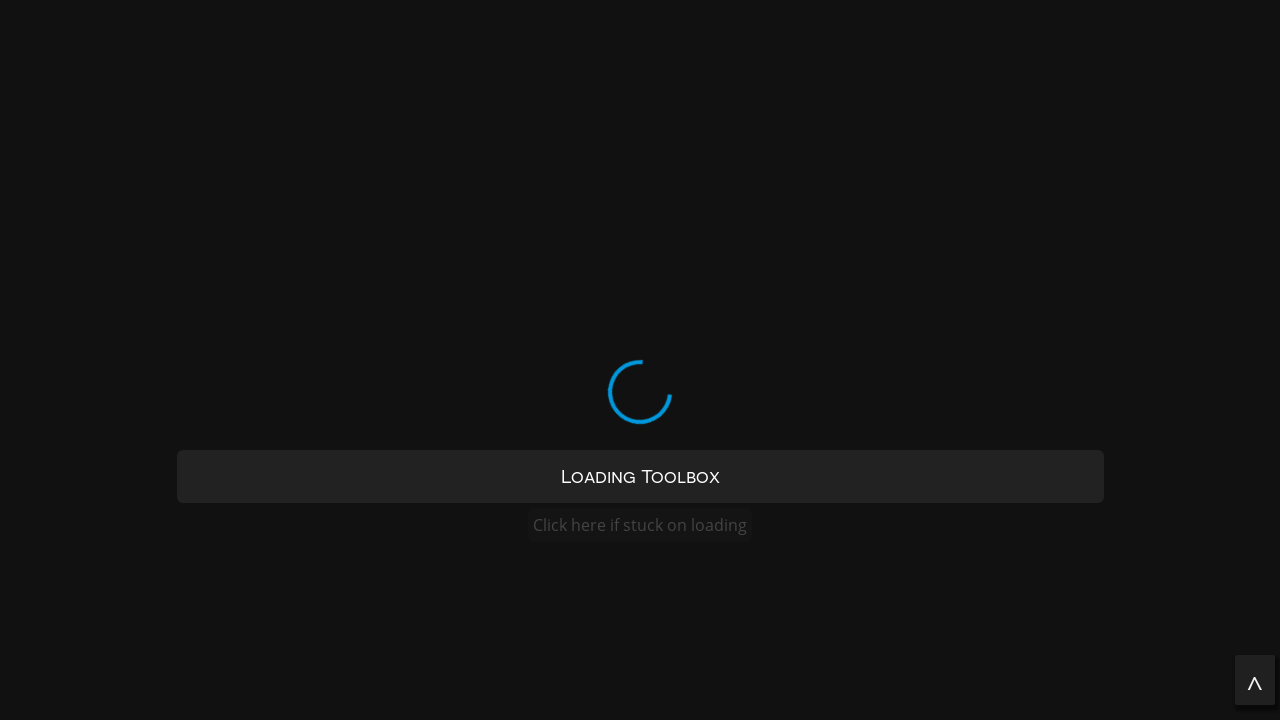

Filled Current EXP with 10 on #current-exp
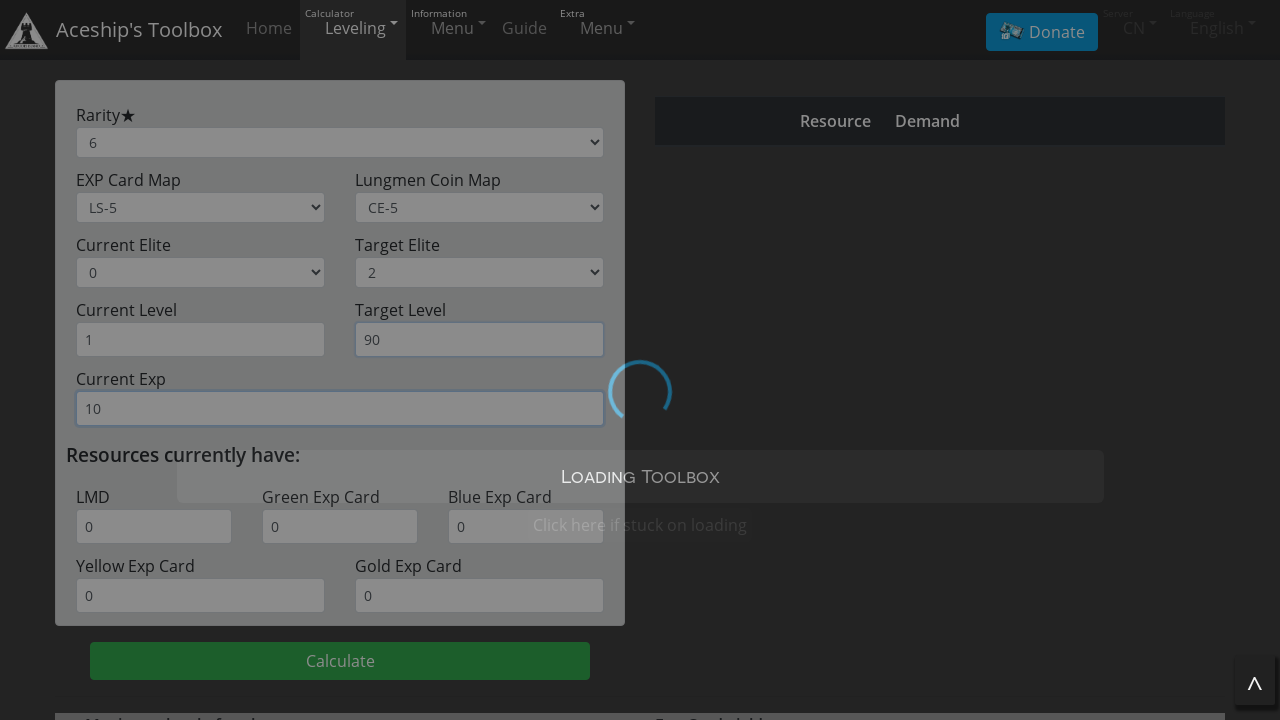

Filled LMD resource with 0 on #gold-asset
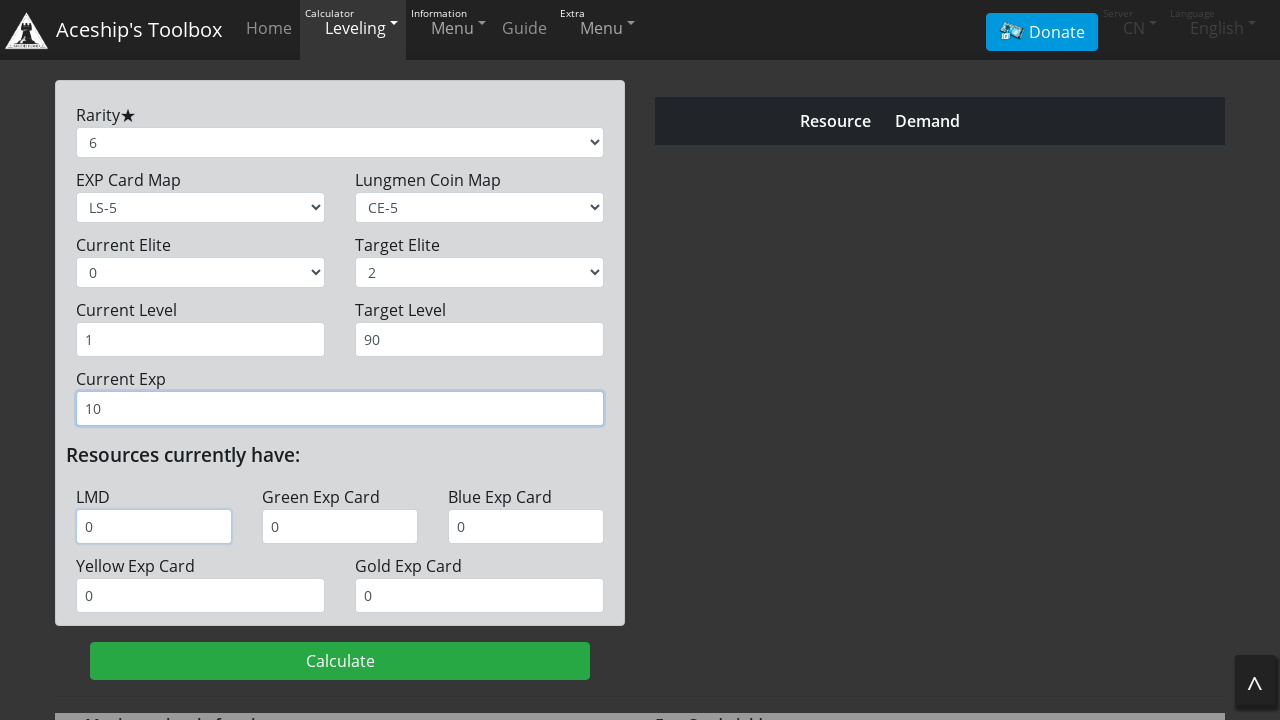

Filled Green books with 0 on #book-basic
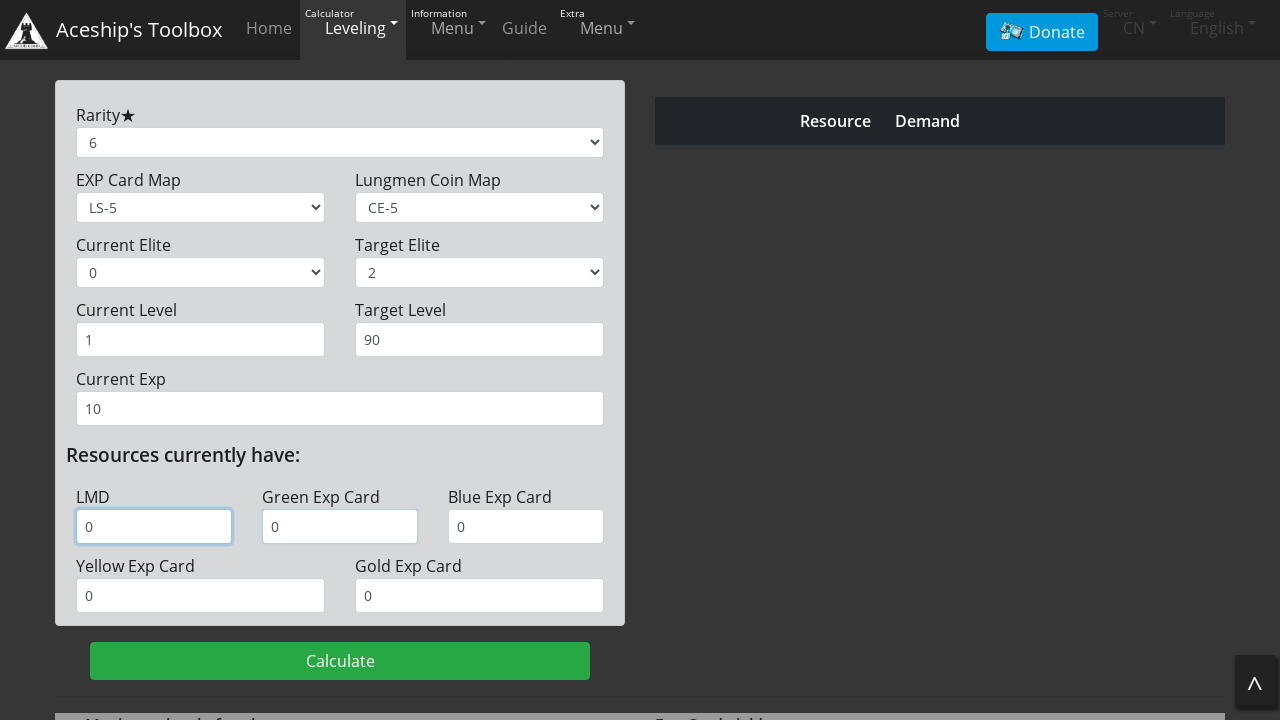

Filled Blue books with 0 on #book-primary
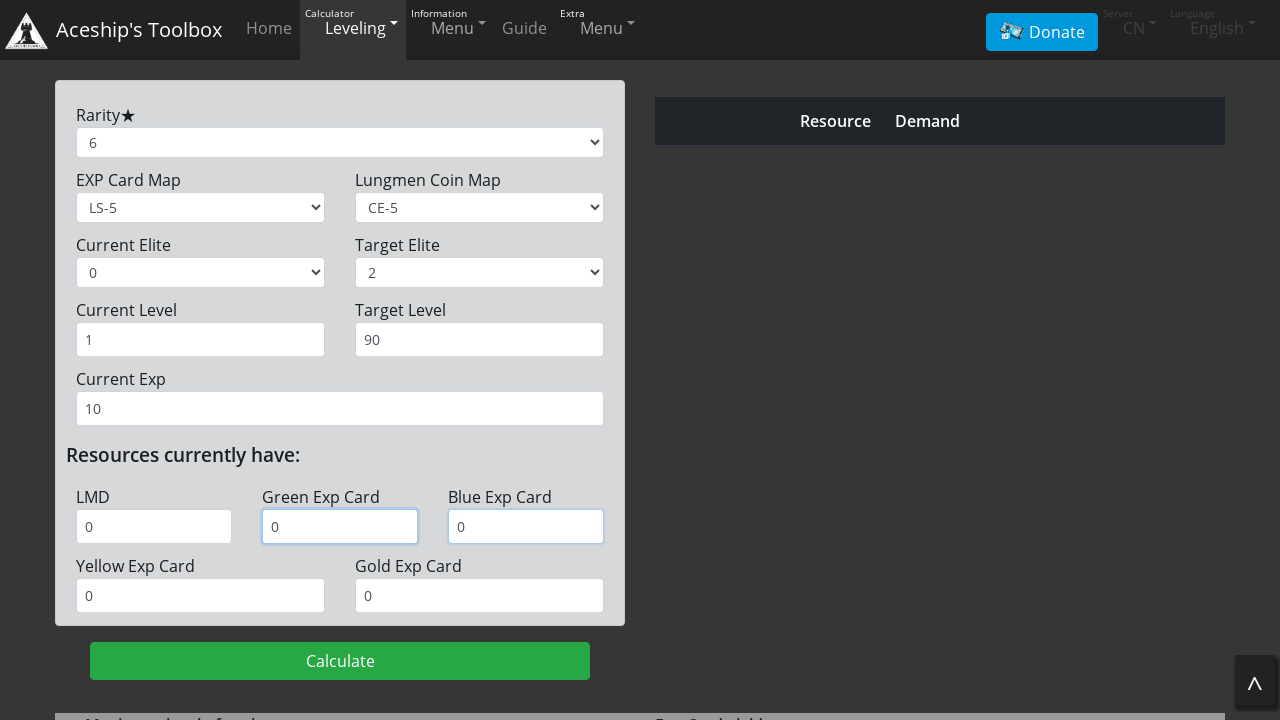

Filled Yellow books with 0 on #book-middle
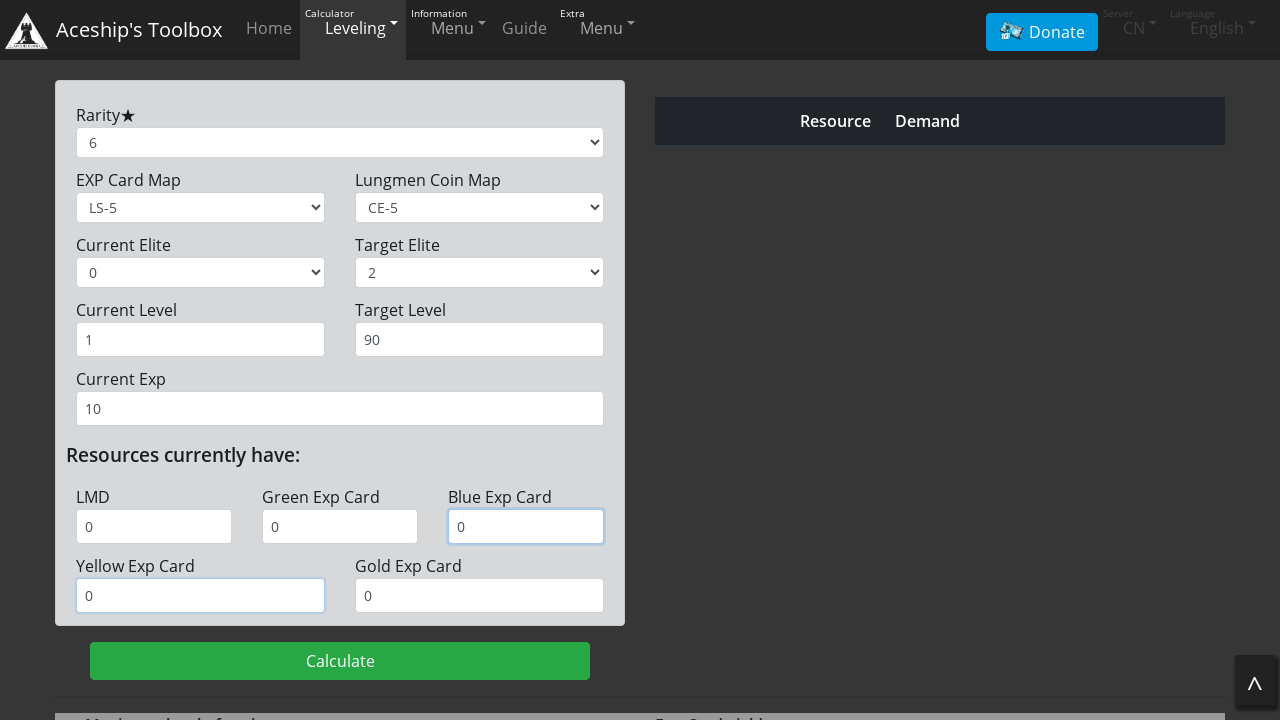

Filled Gold books with 0 on #book-advanced
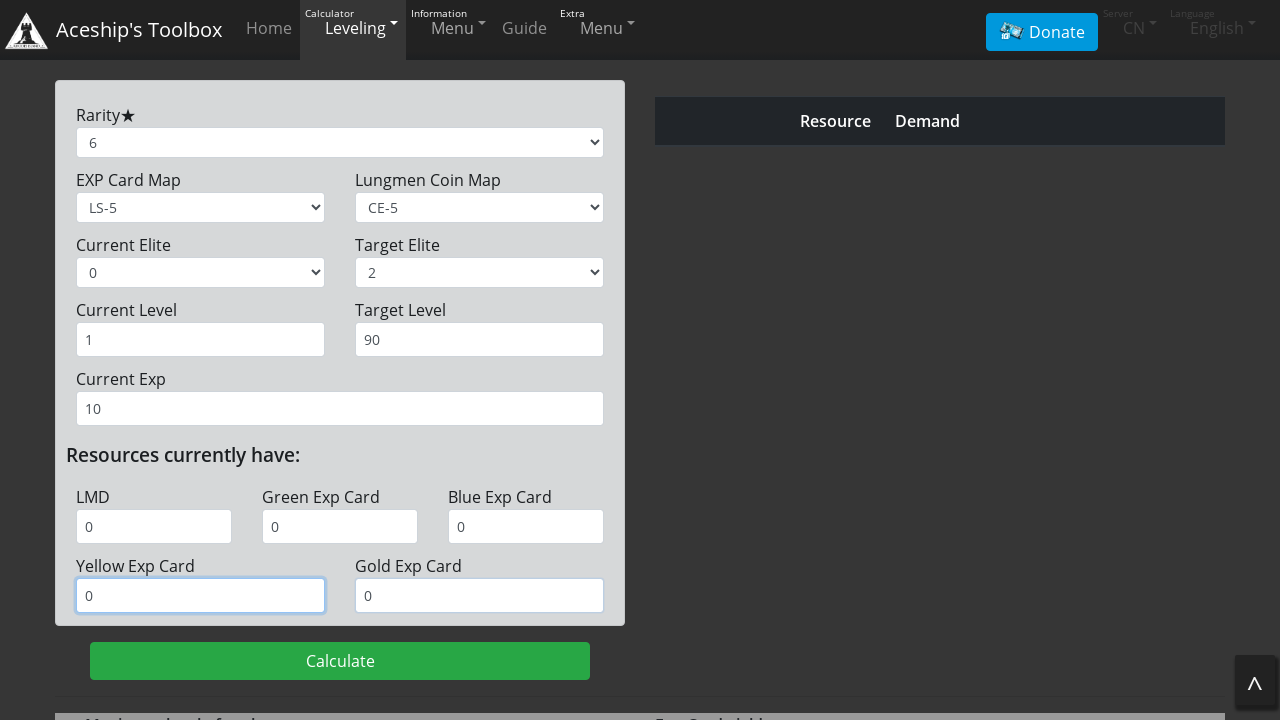

Clicked Calculate button at (340, 661) on #btn-calculate
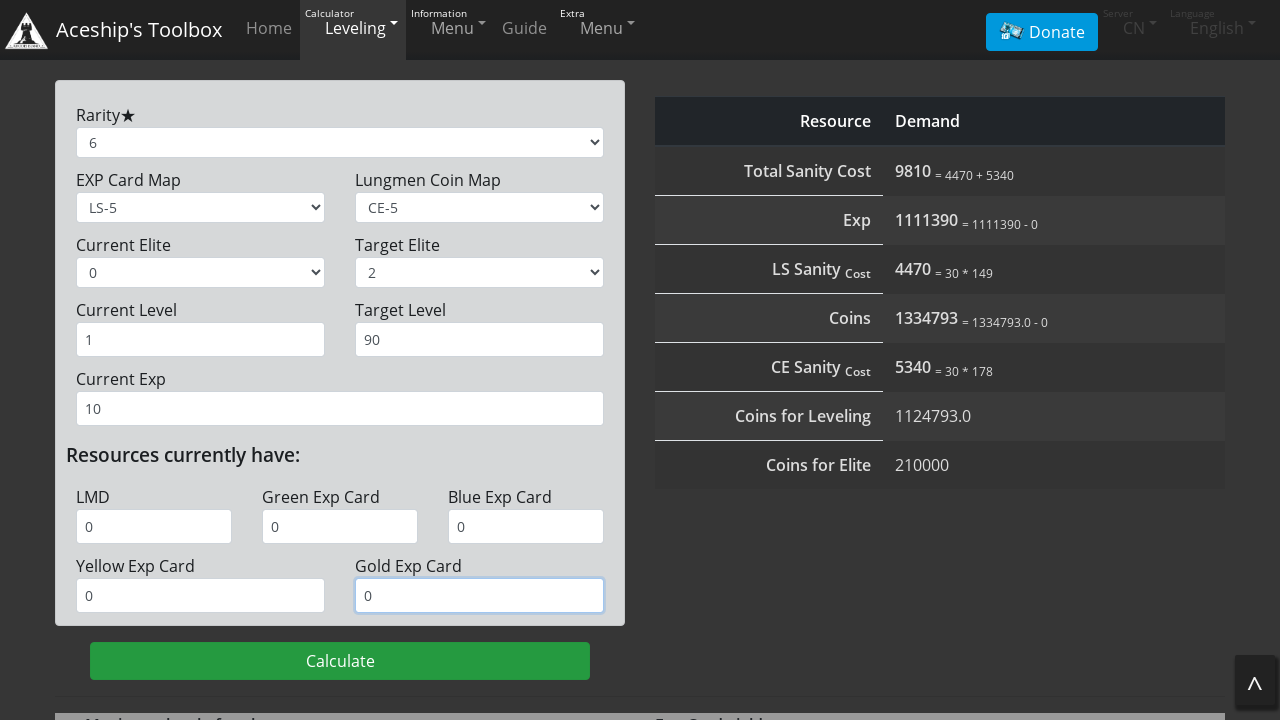

Verified Sanity result is displayed
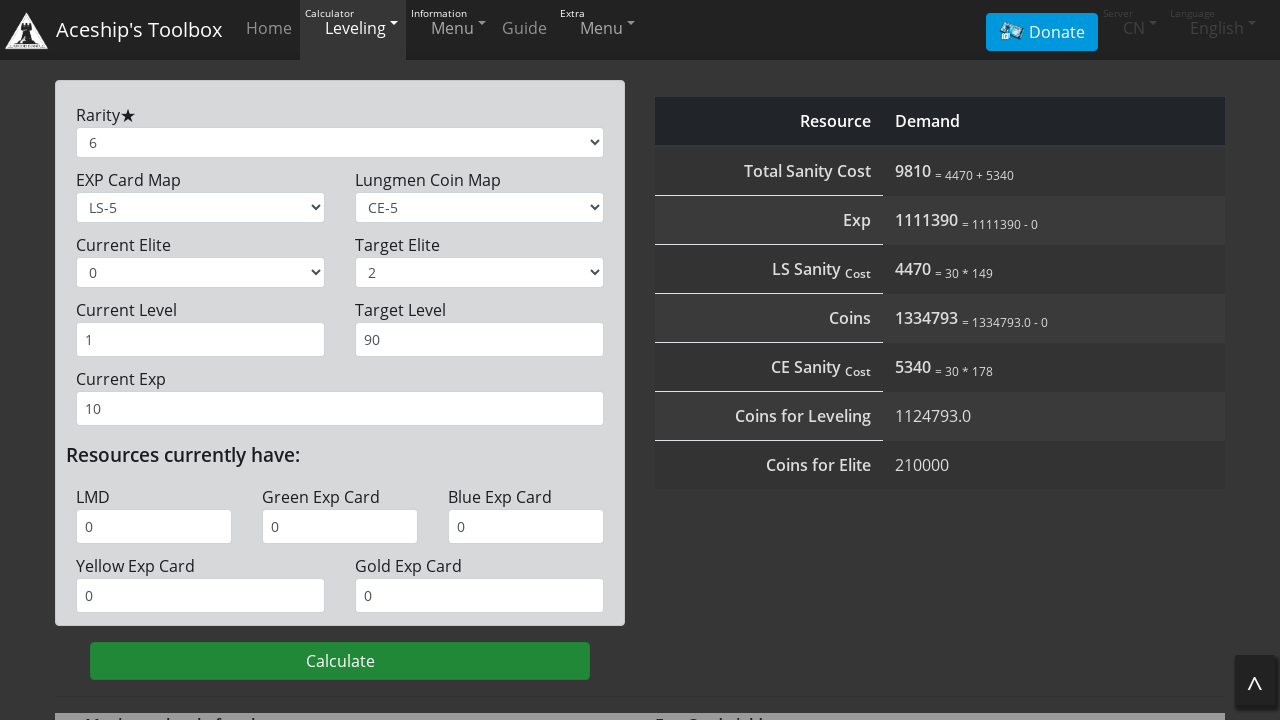

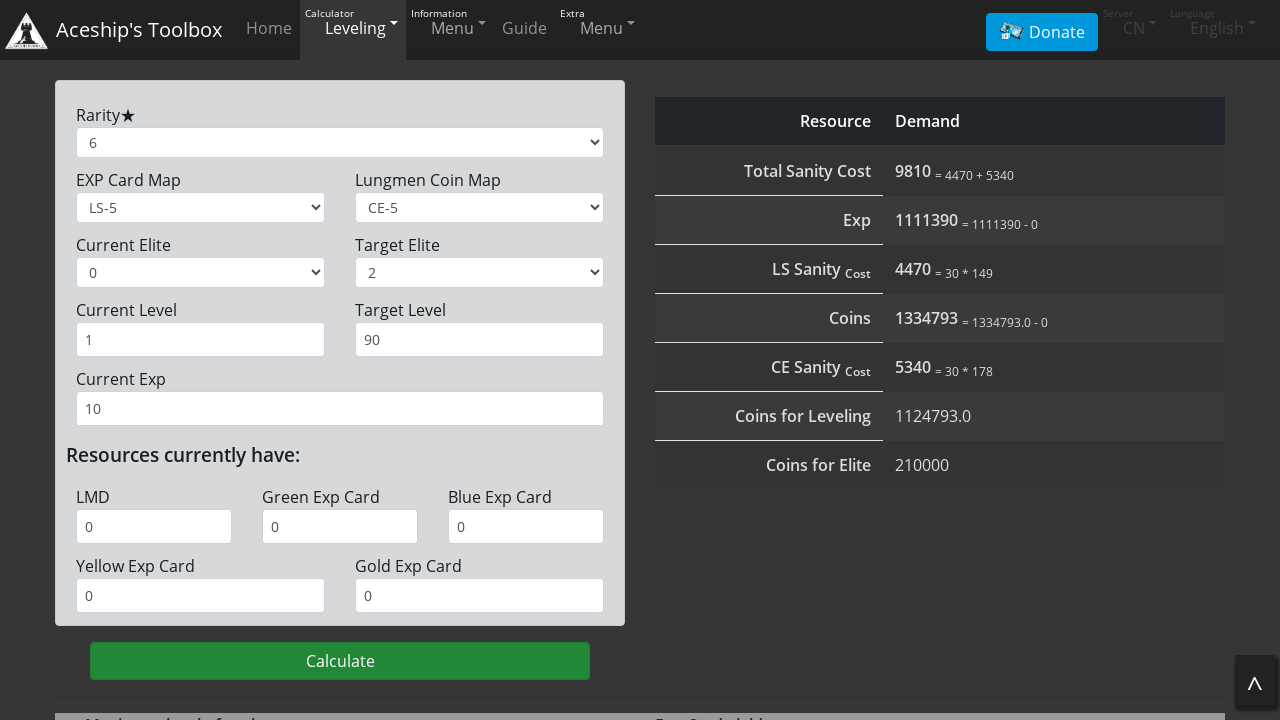